Tests the number input field by navigating to the Inputs page and entering a numeric value

Starting URL: https://the-internet.herokuapp.com

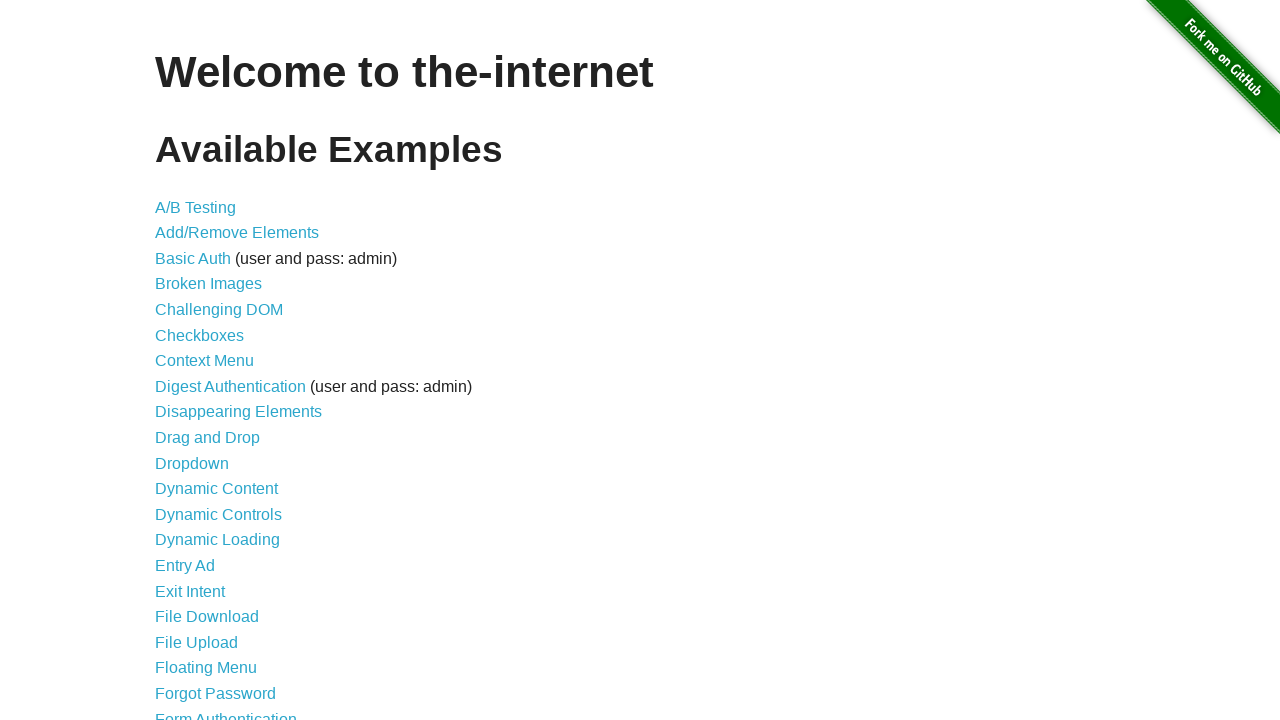

Clicked on Inputs link to navigate to the Inputs page at (176, 361) on text=Inputs
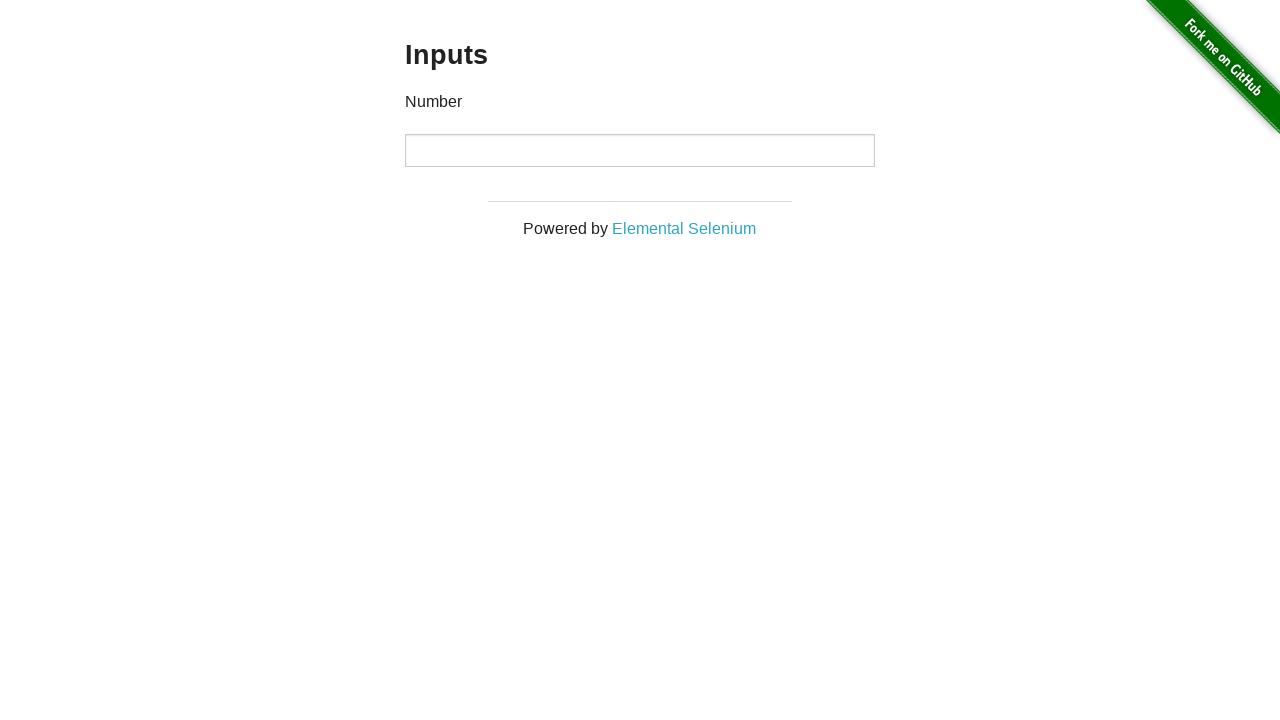

Entered numeric value 1234 in the number input field on input[type='number']
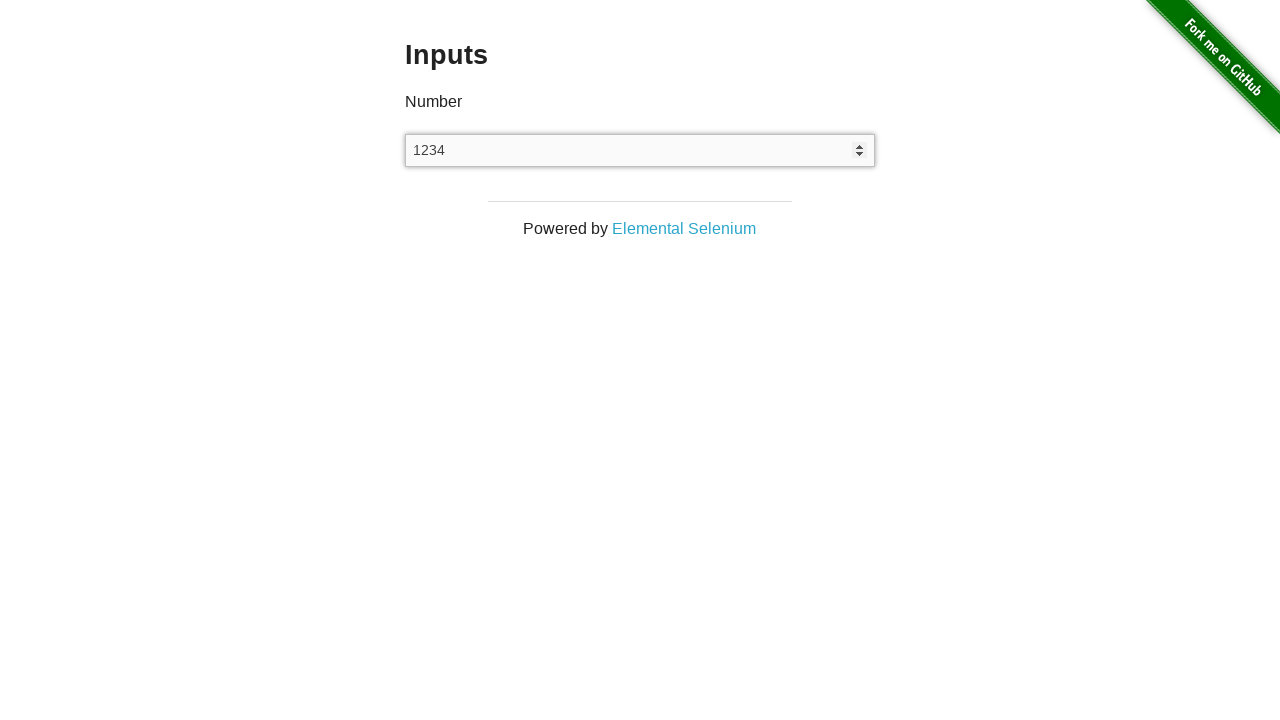

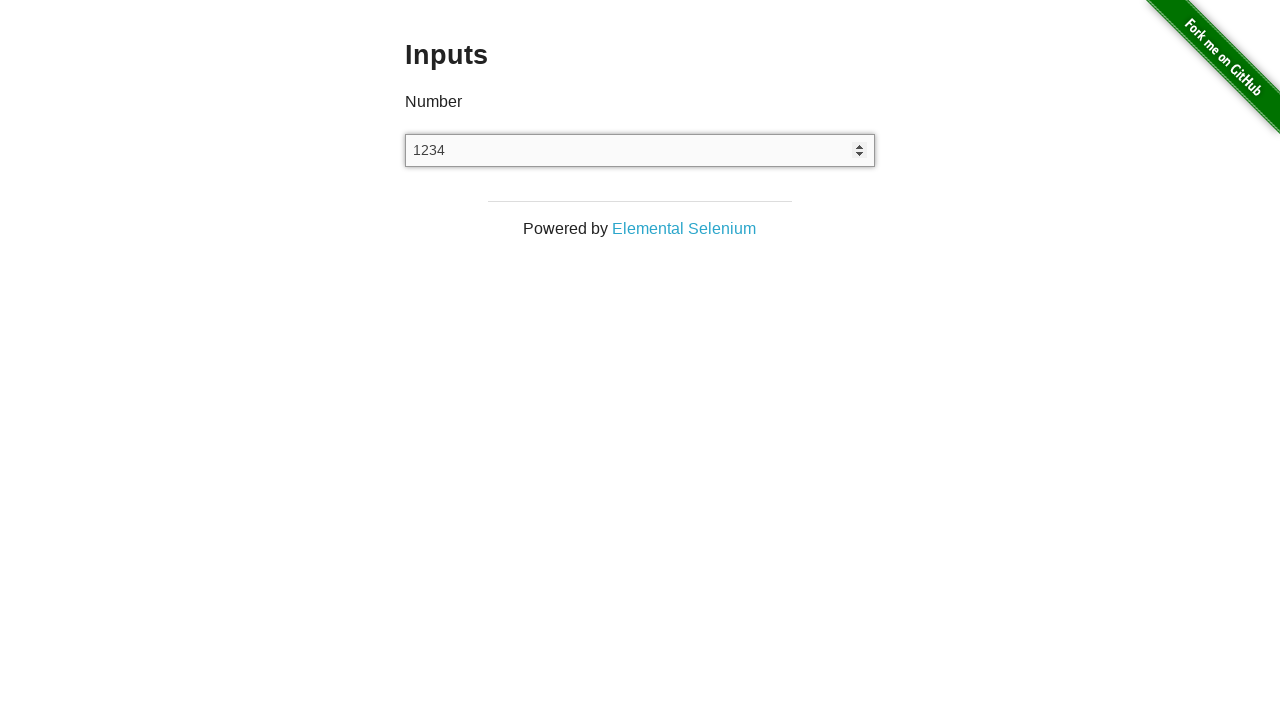